Tests clicking a button and waiting for a paragraph element to appear using implicit wait strategy

Starting URL: https://testeroprogramowania.github.io/selenium/wait2.html

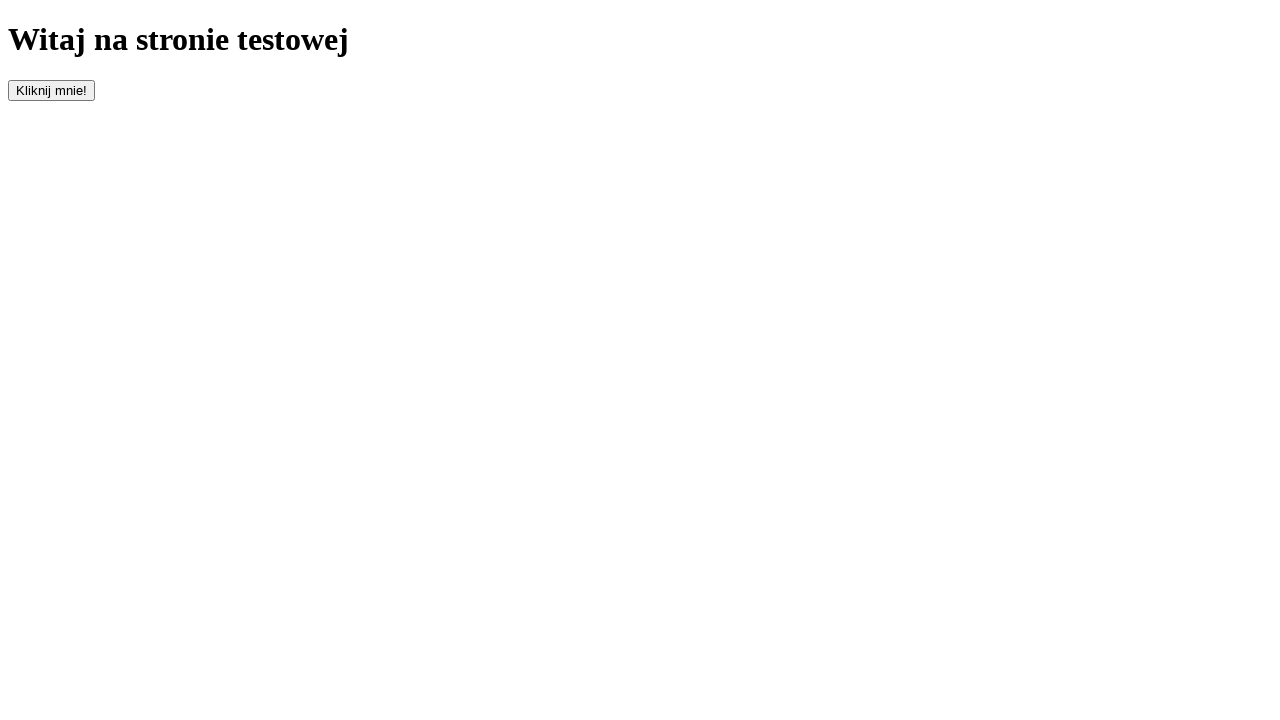

Navigated to wait2.html page
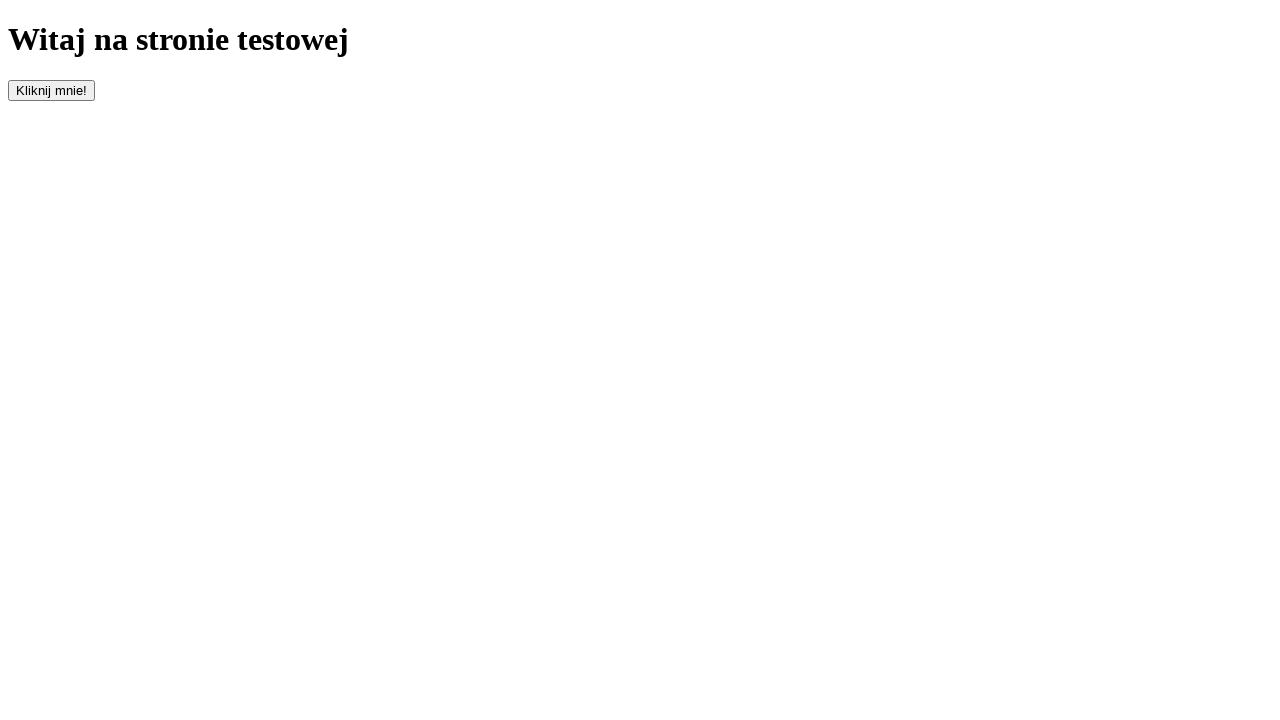

Clicked the 'clickOnMe' button at (52, 90) on #clickOnMe
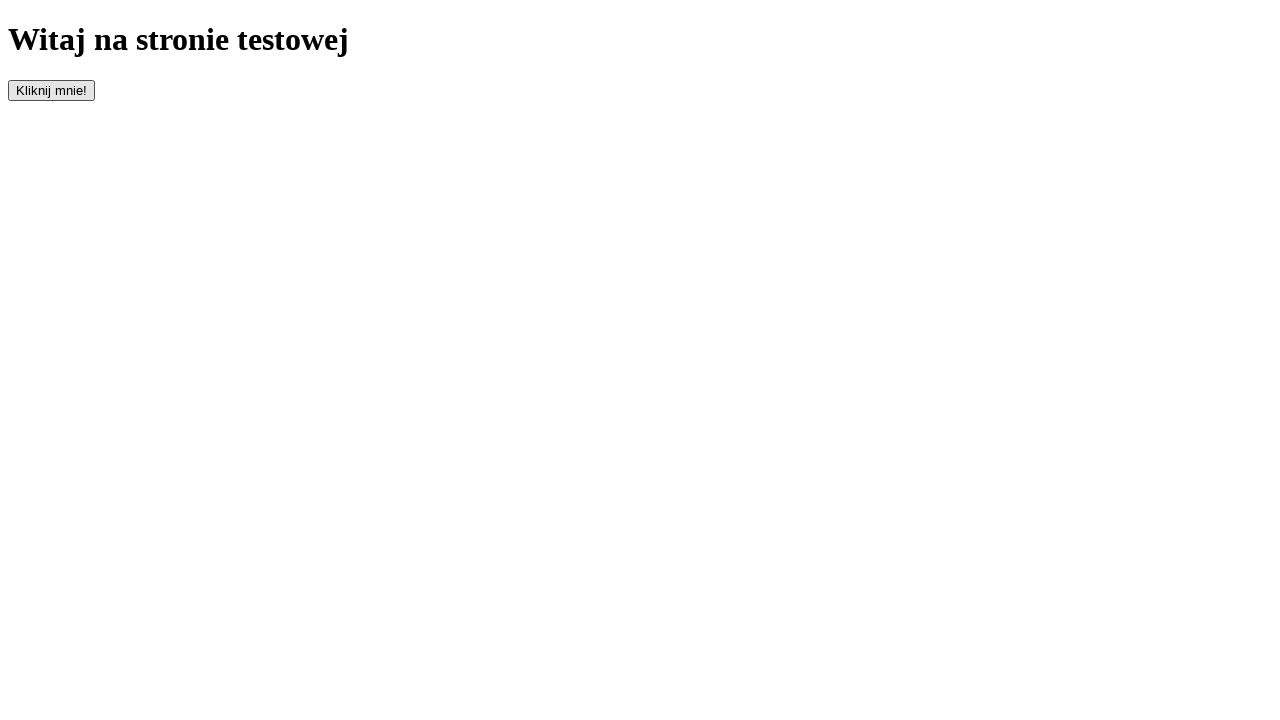

Paragraph element appeared after button click
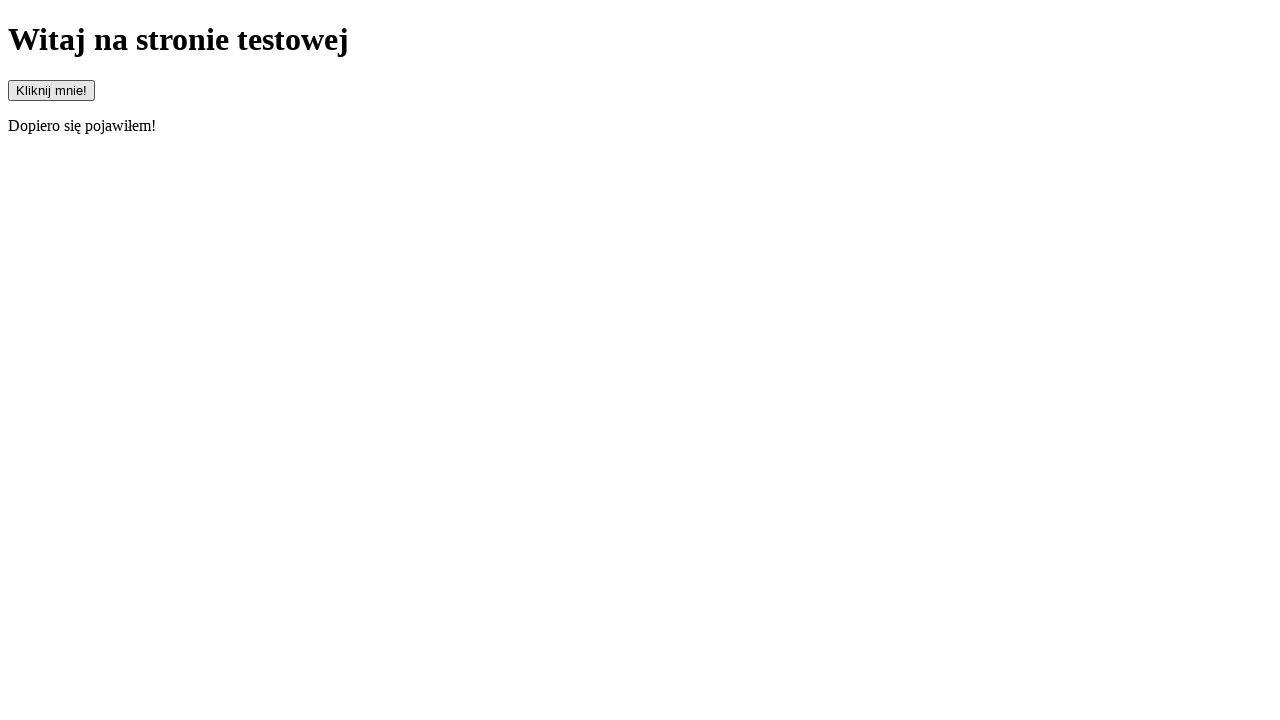

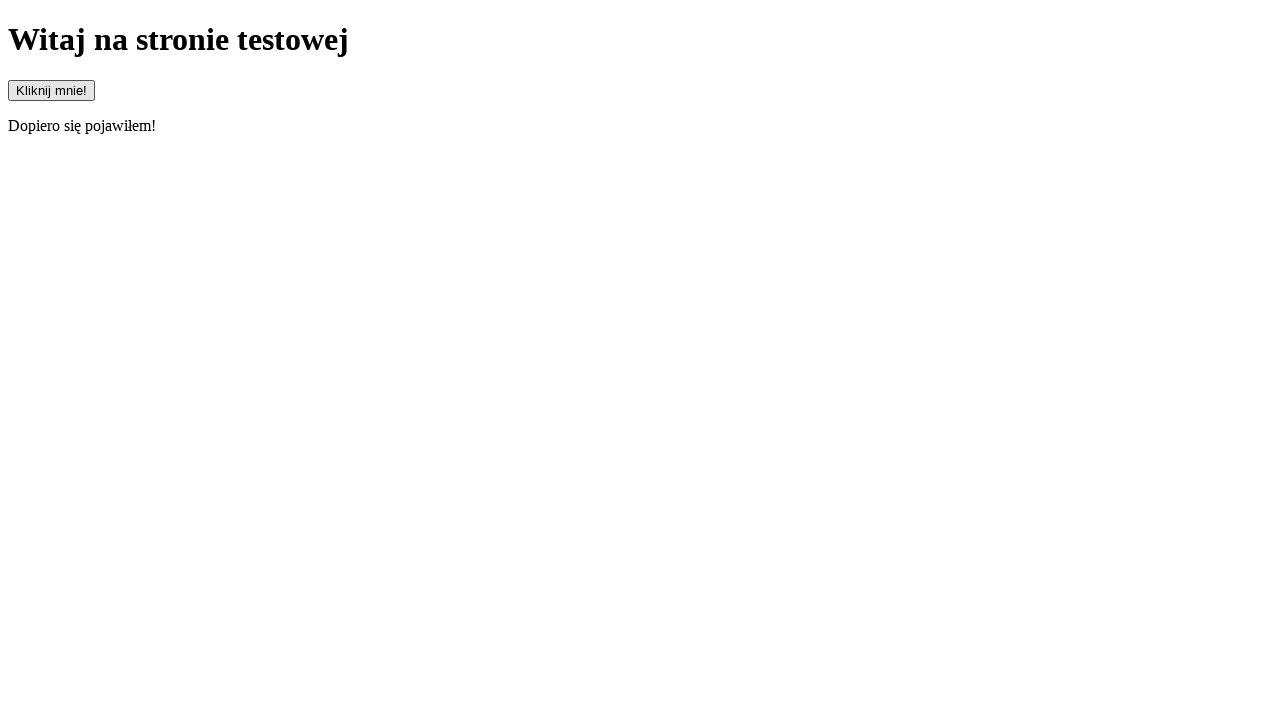